Tests browser window management by getting window dimensions, maximizing the window, and then setting a custom window size on Flipkart's website.

Starting URL: https://www.flipkart.com

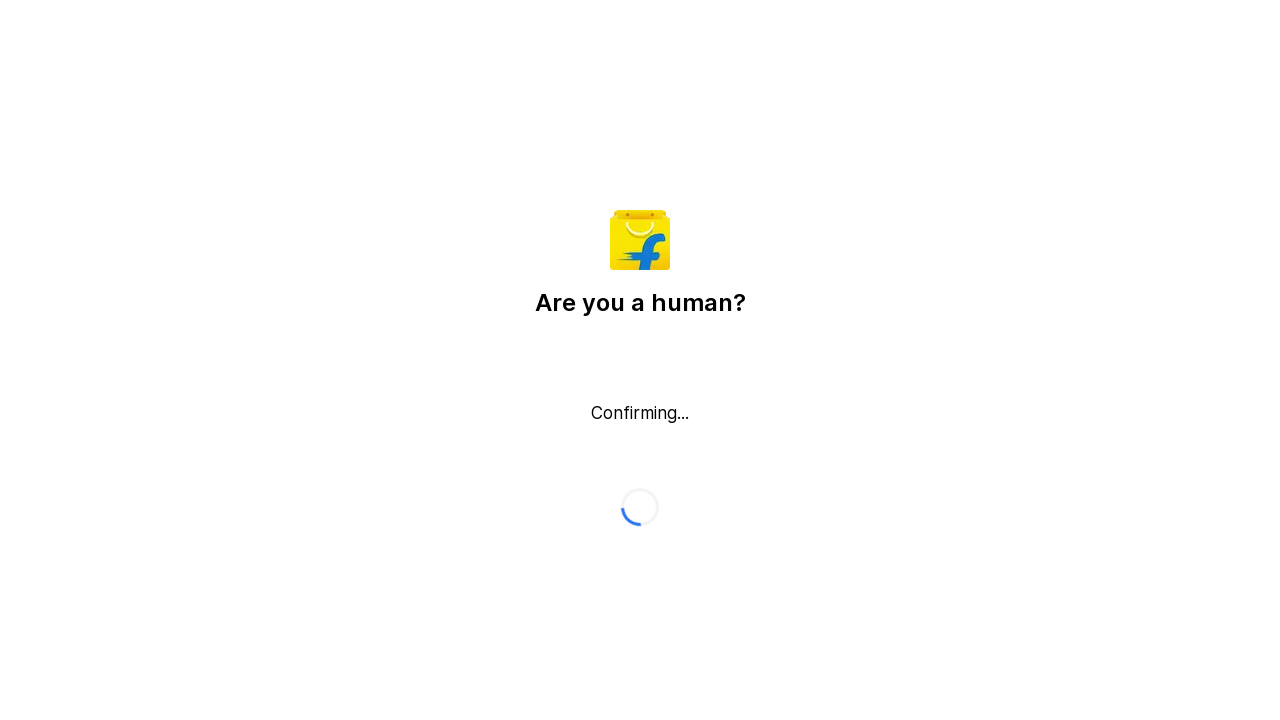

Retrieved initial viewport size
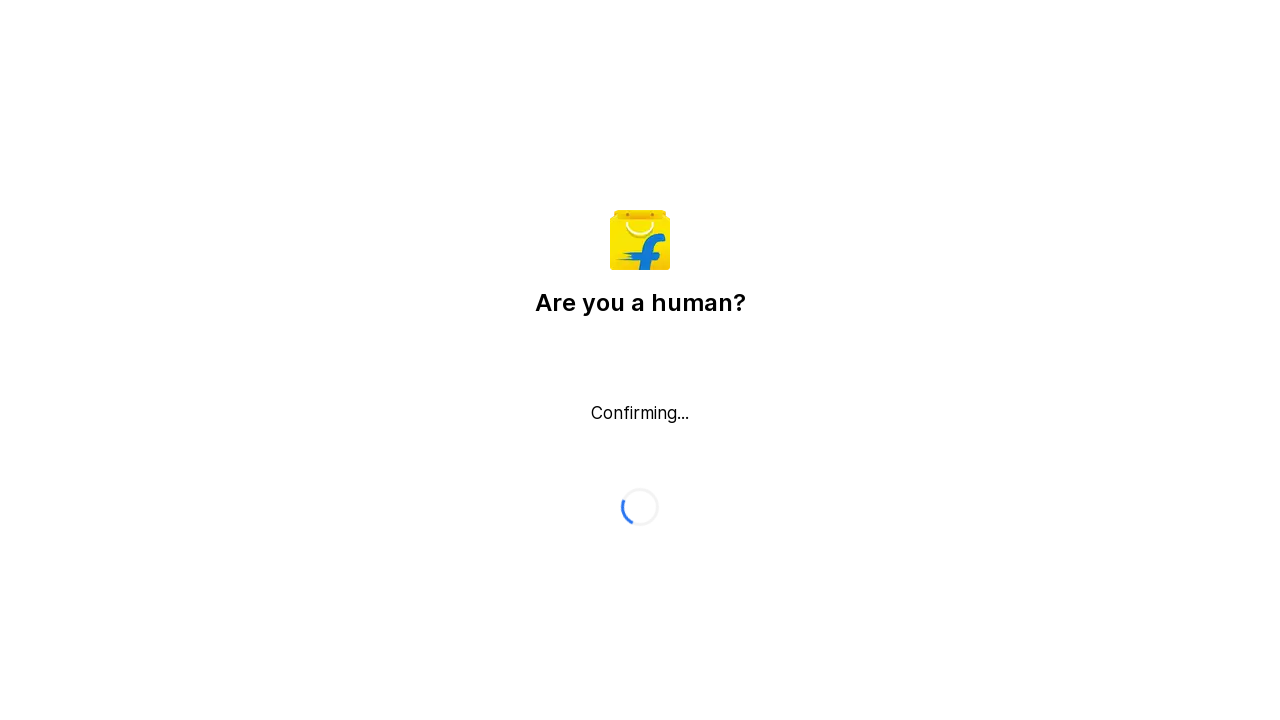

Maximized window by setting viewport to 1920x1080
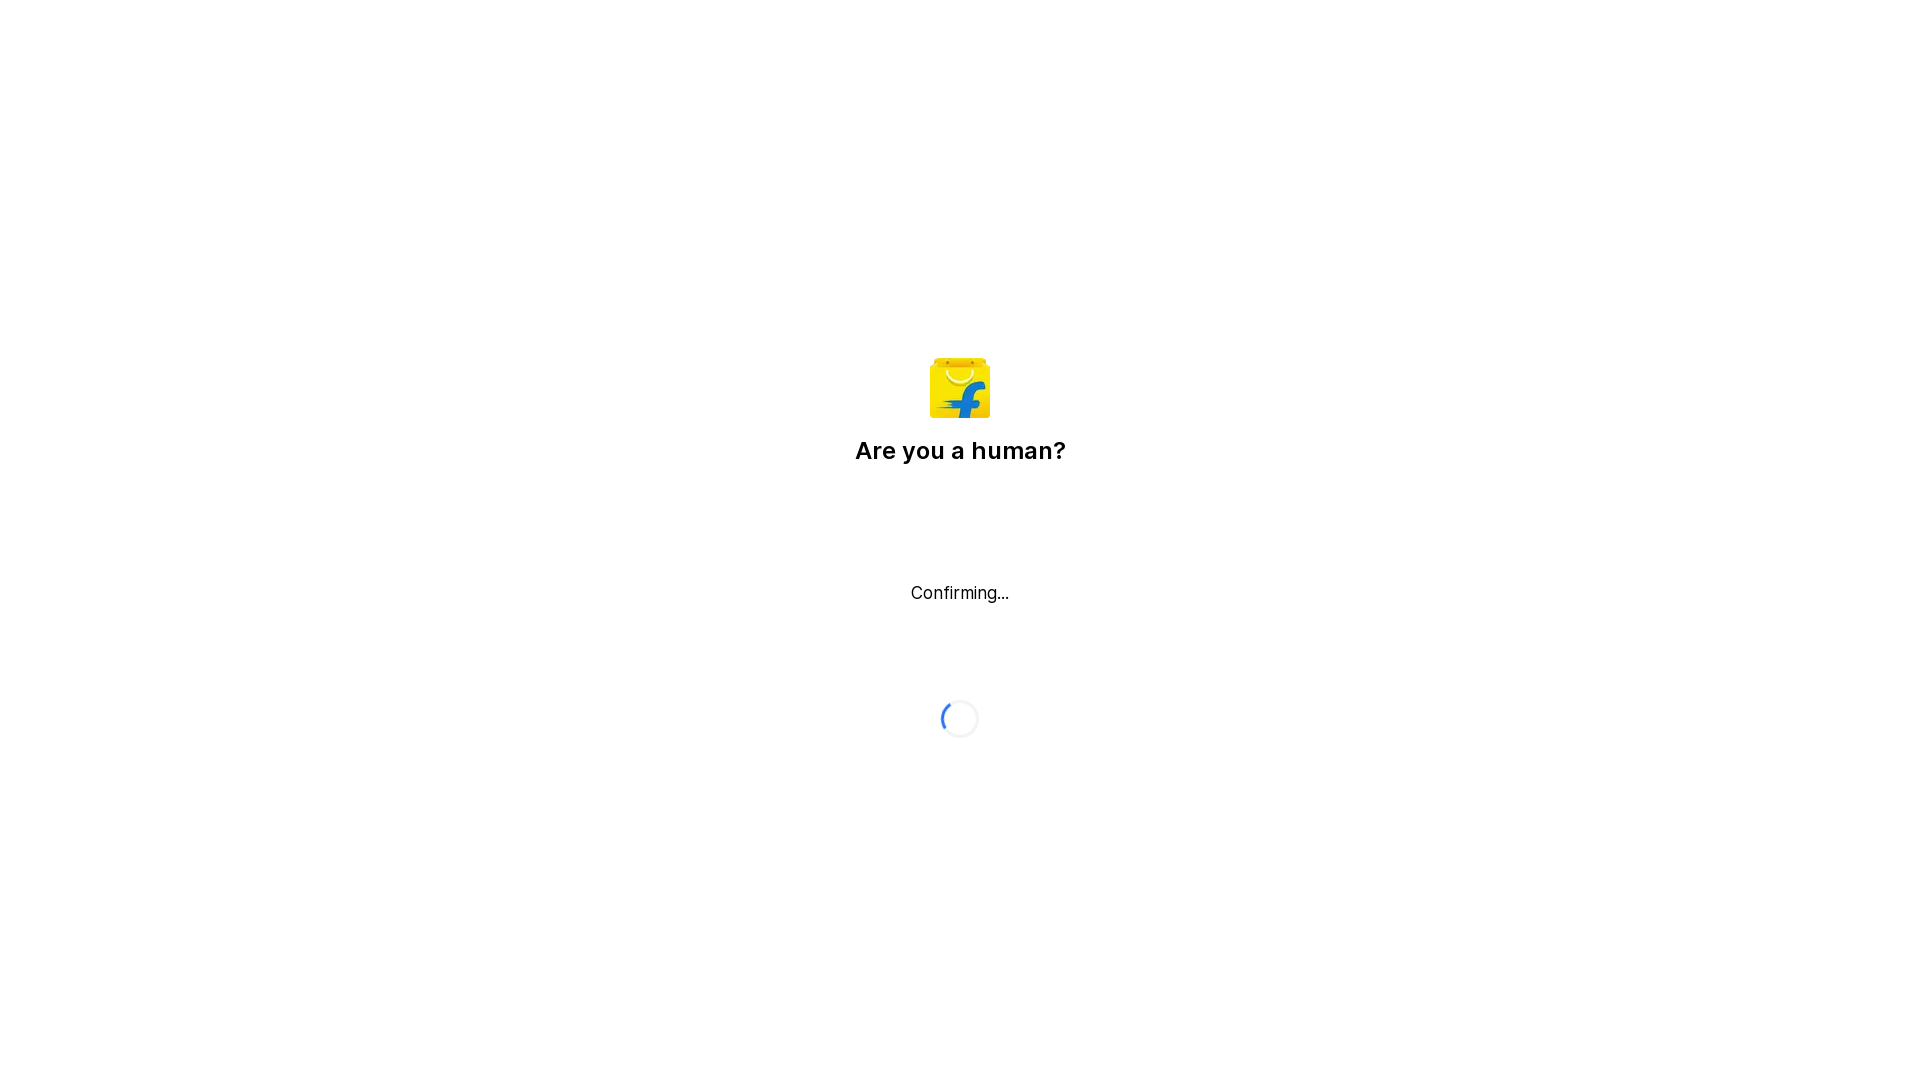

Navigated to Flipkart website
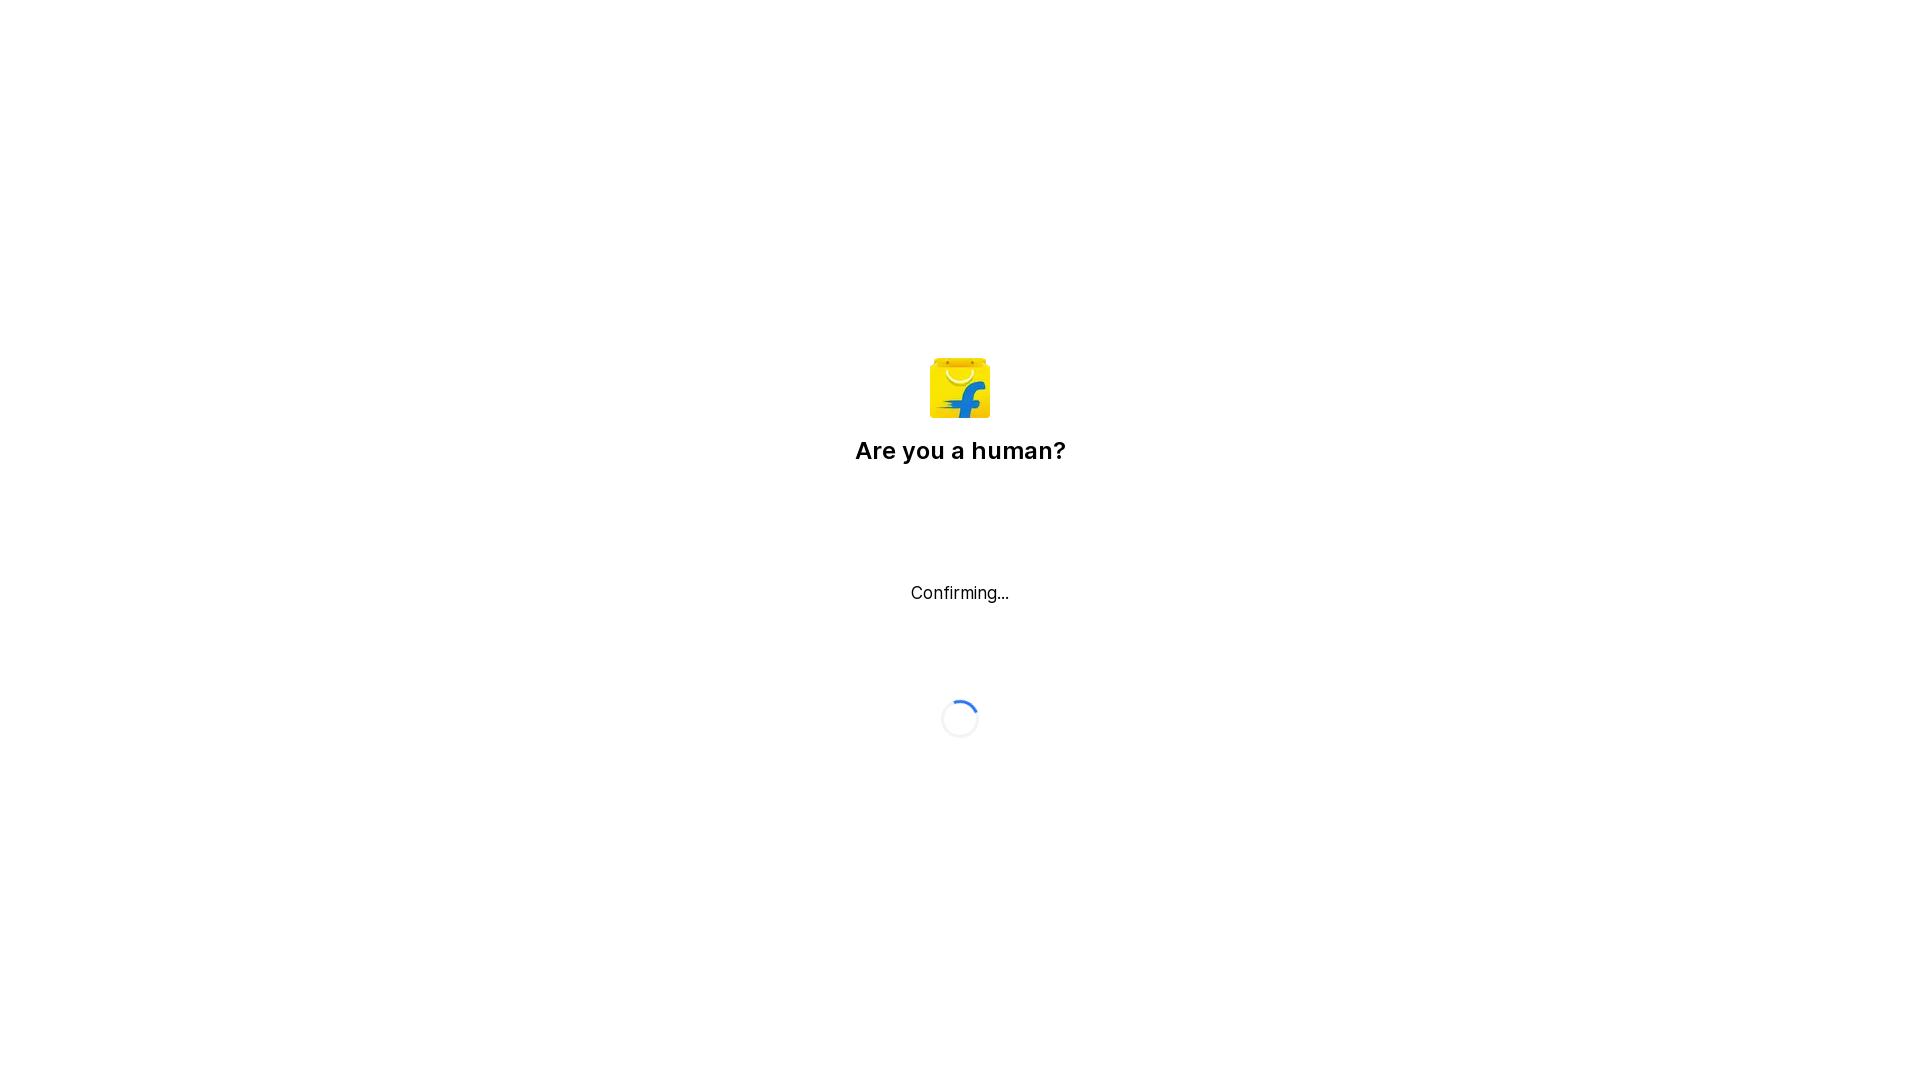

Retrieved viewport size after maximizing window
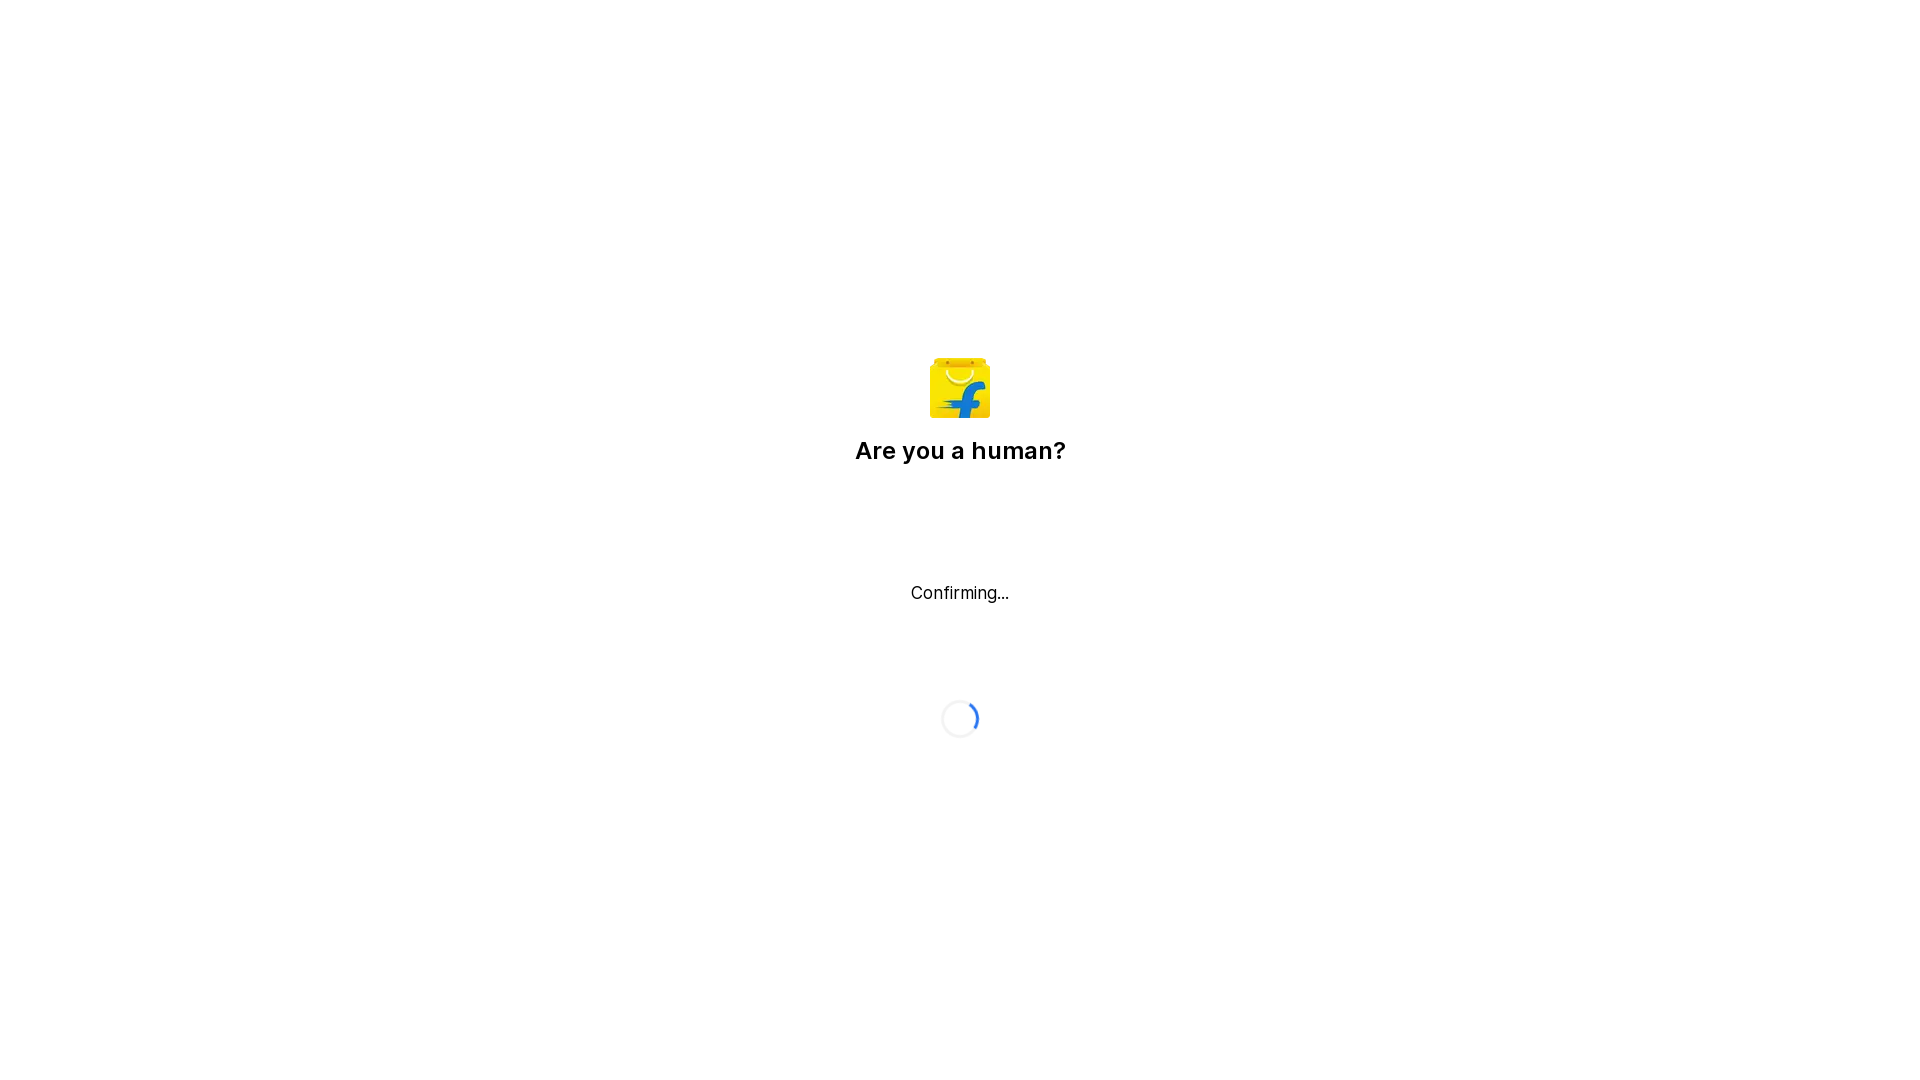

Set custom viewport size to 100x200
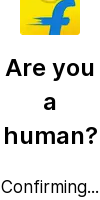

Waited 1 second to observe window resize
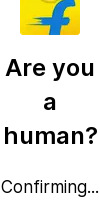

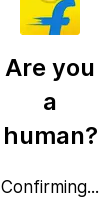